Navigates to QAXpert website and retrieves the page title

Starting URL: https://qaxpert.com

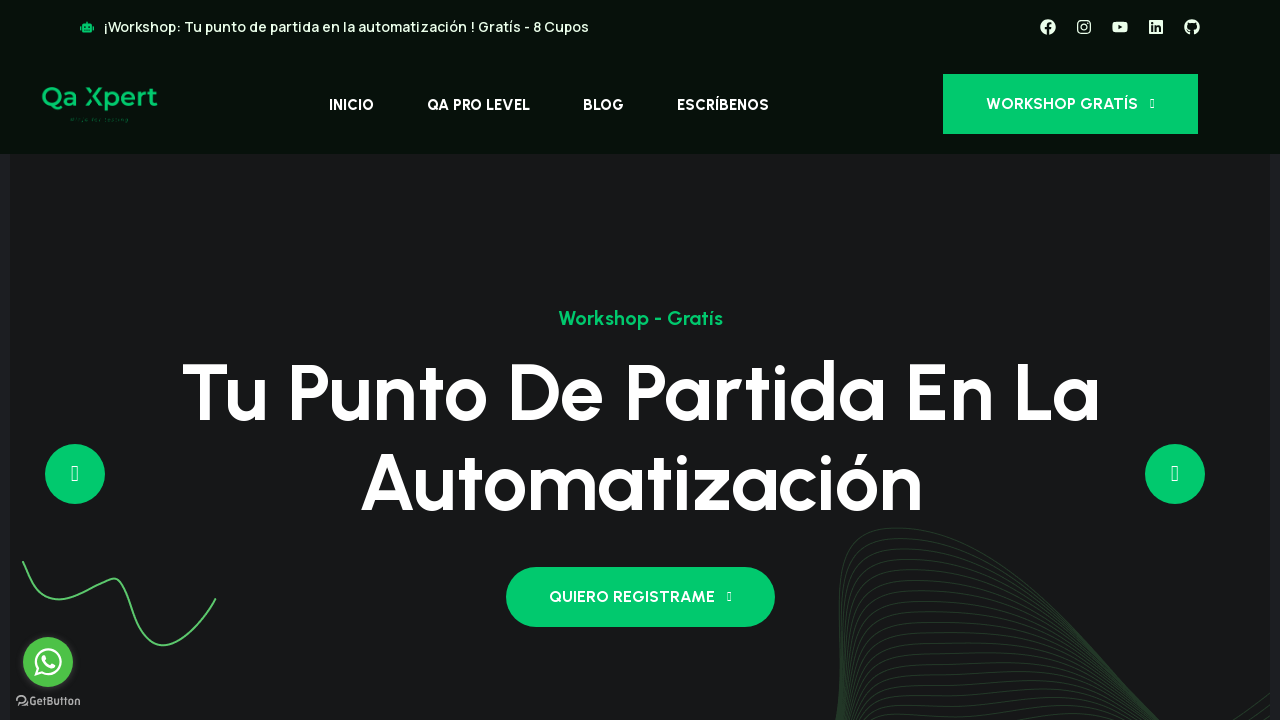

Retrieved page title from QAXpert website
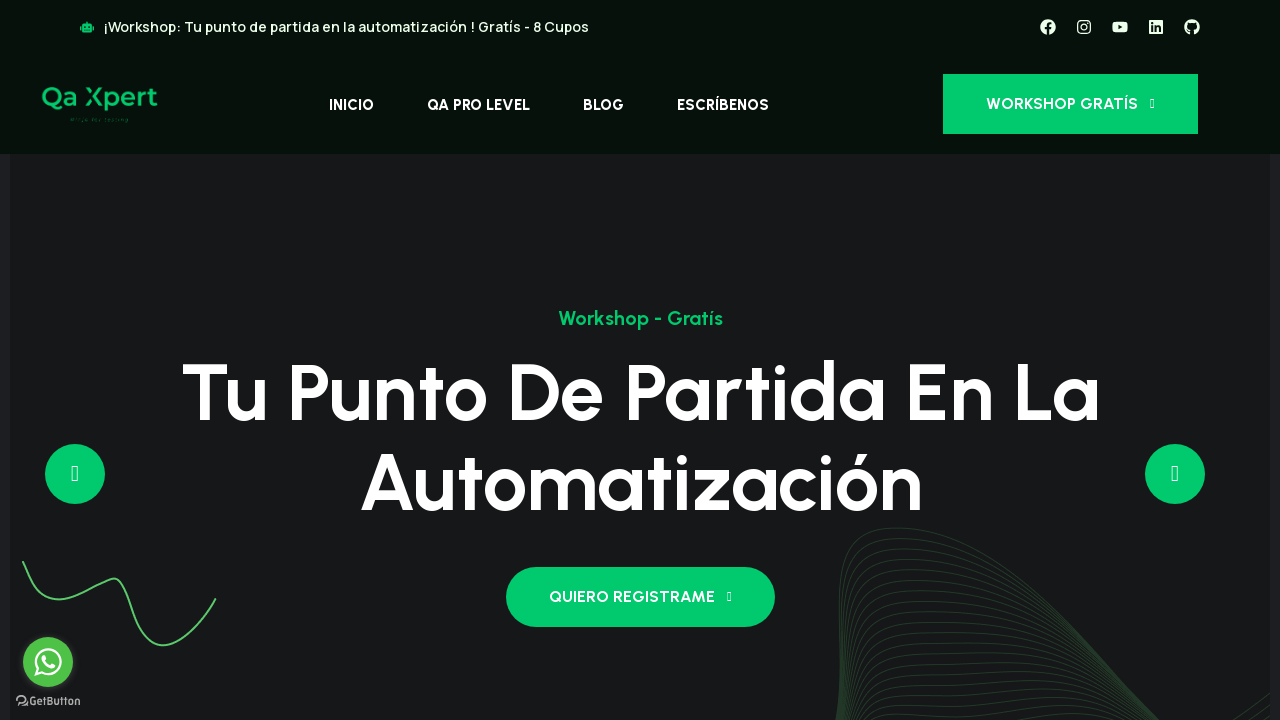

Printed page title to console
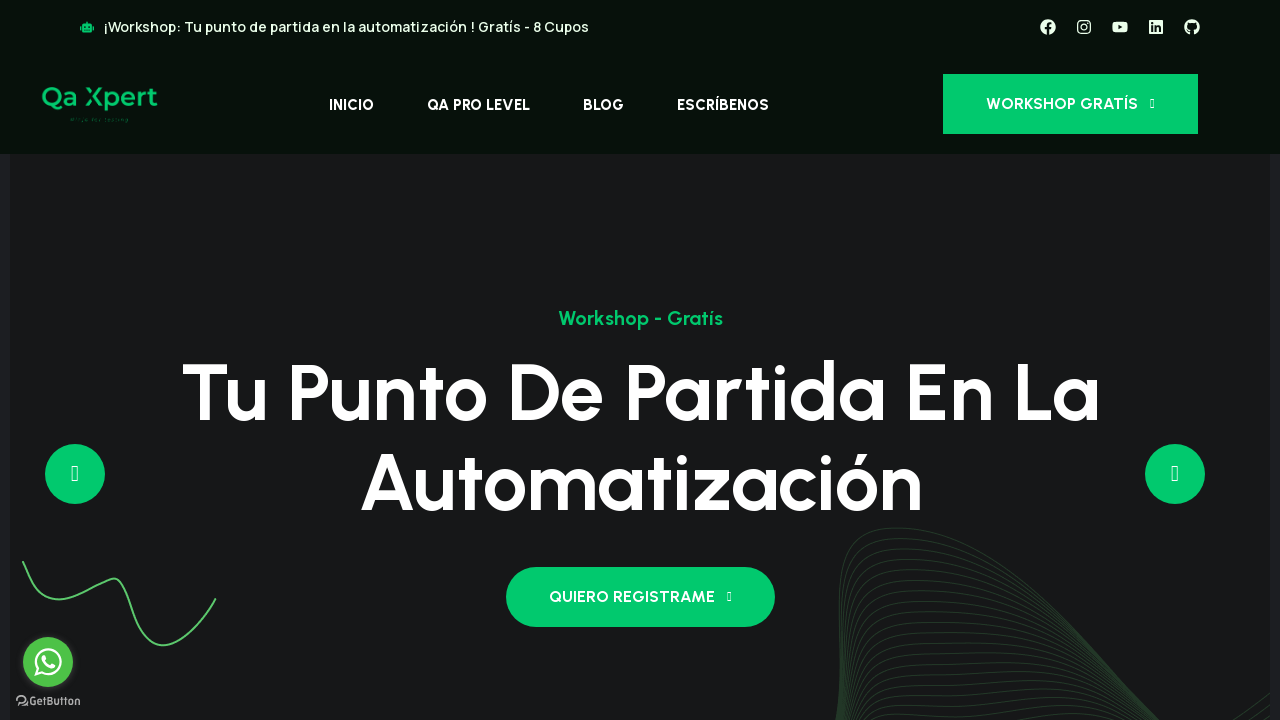

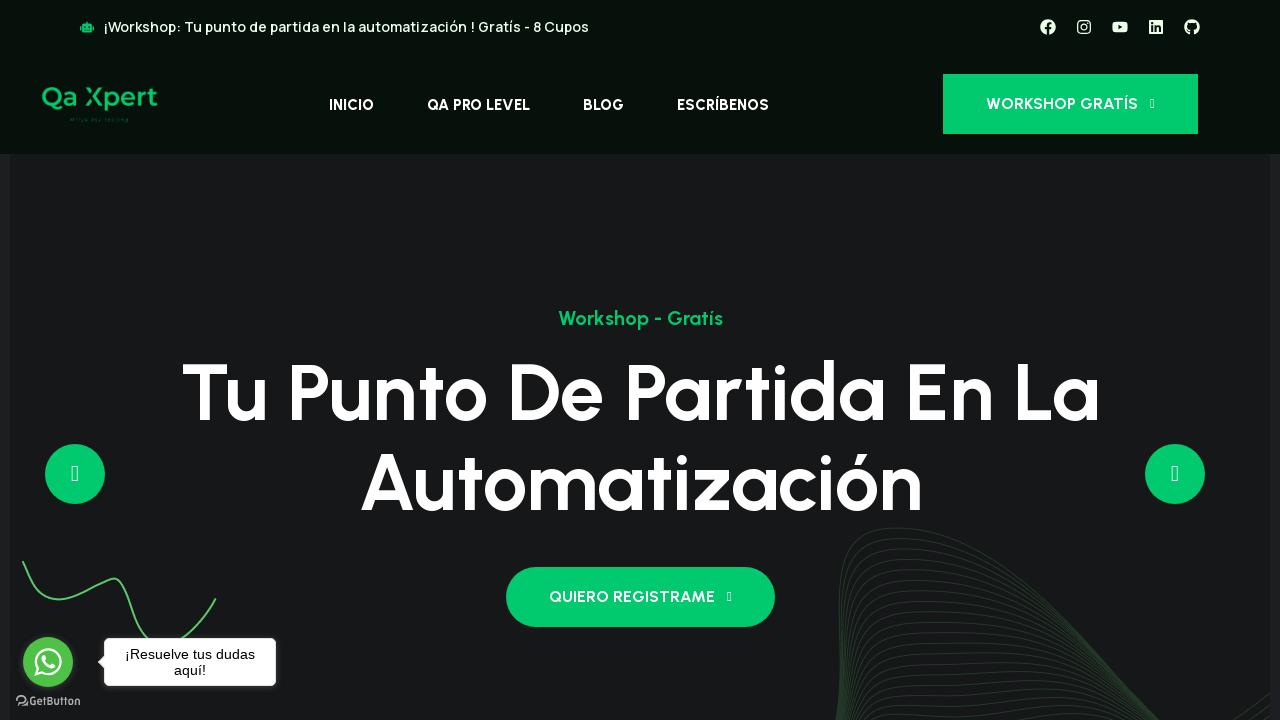